Tests interactive elements on a practice page by clicking radio buttons and toggling the visibility of a text box using a hide button

Starting URL: https://rahulshettyacademy.com/AutomationPractice/

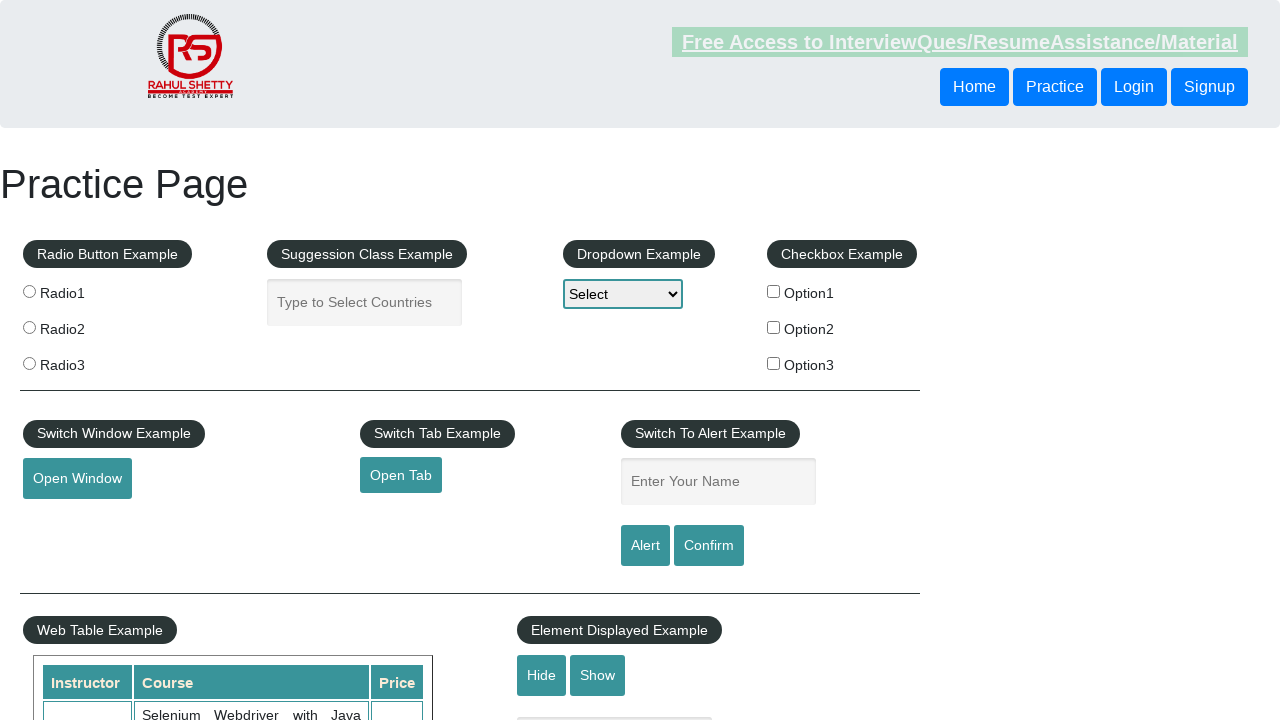

Navigated to AutomationPractice page
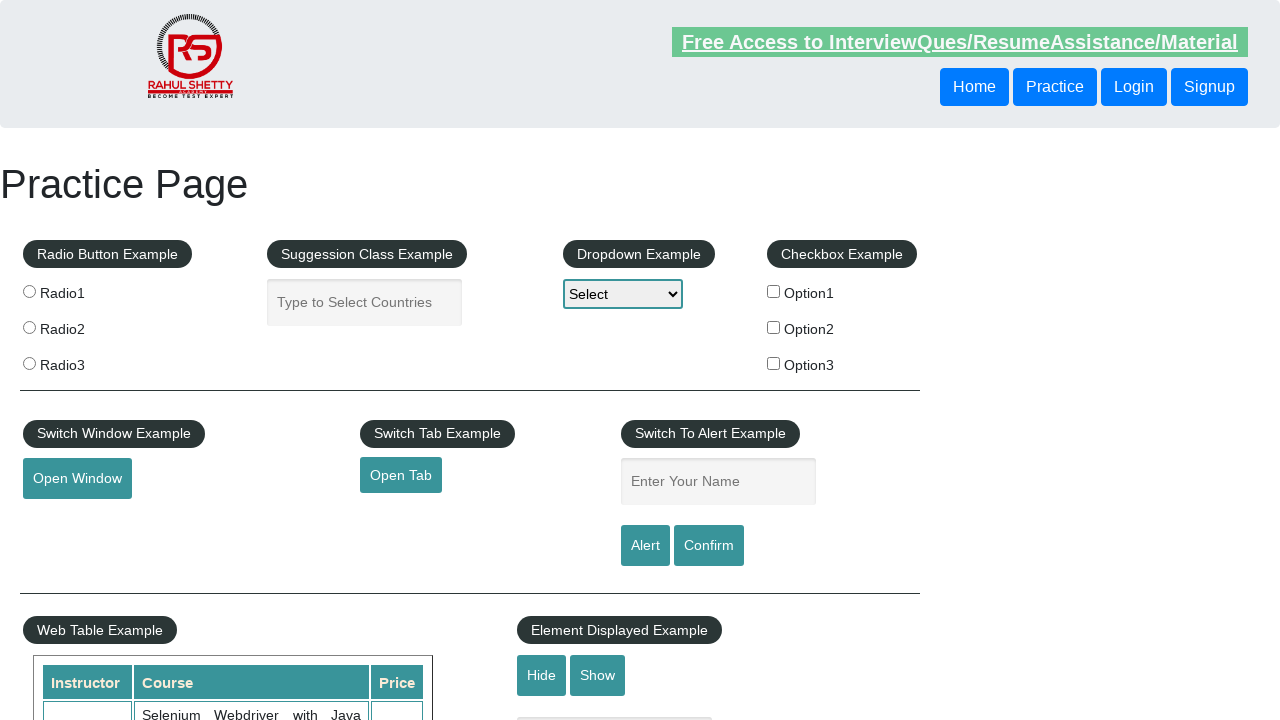

Clicked radio button 1 at (29, 291) on input[value='radio1']
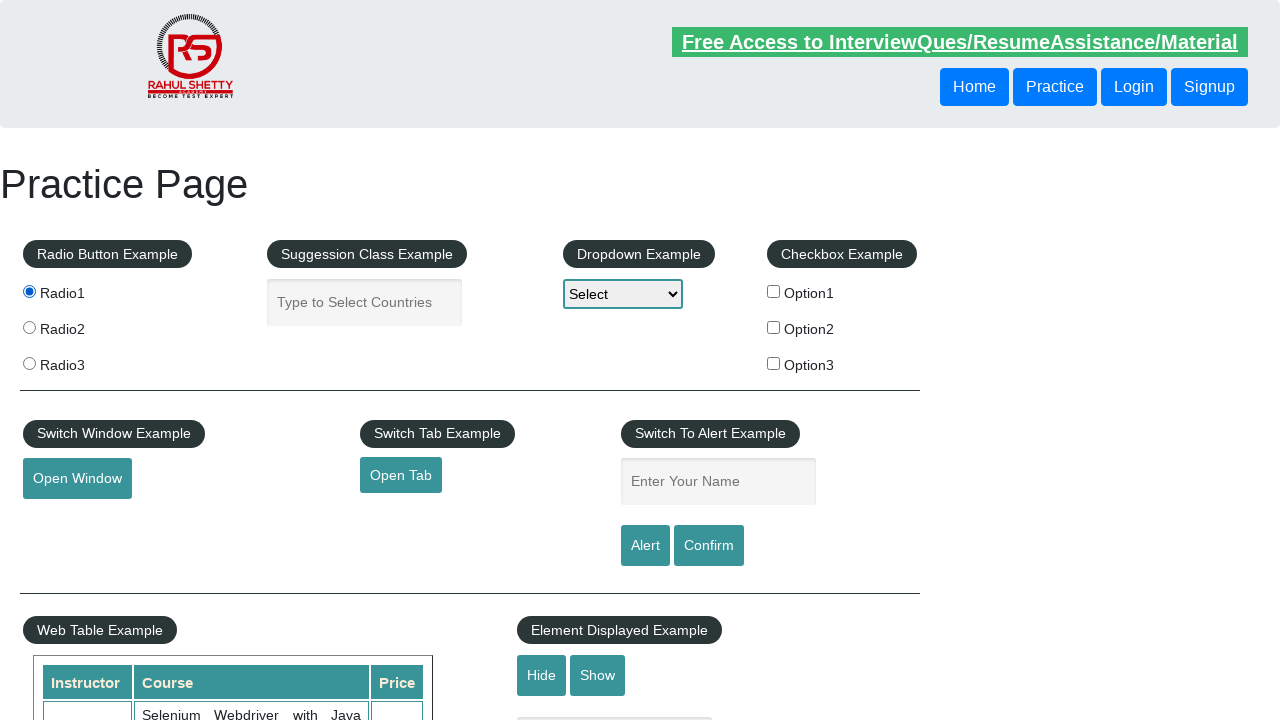

Clicked hide textbox button to toggle visibility at (542, 675) on input#hide-textbox
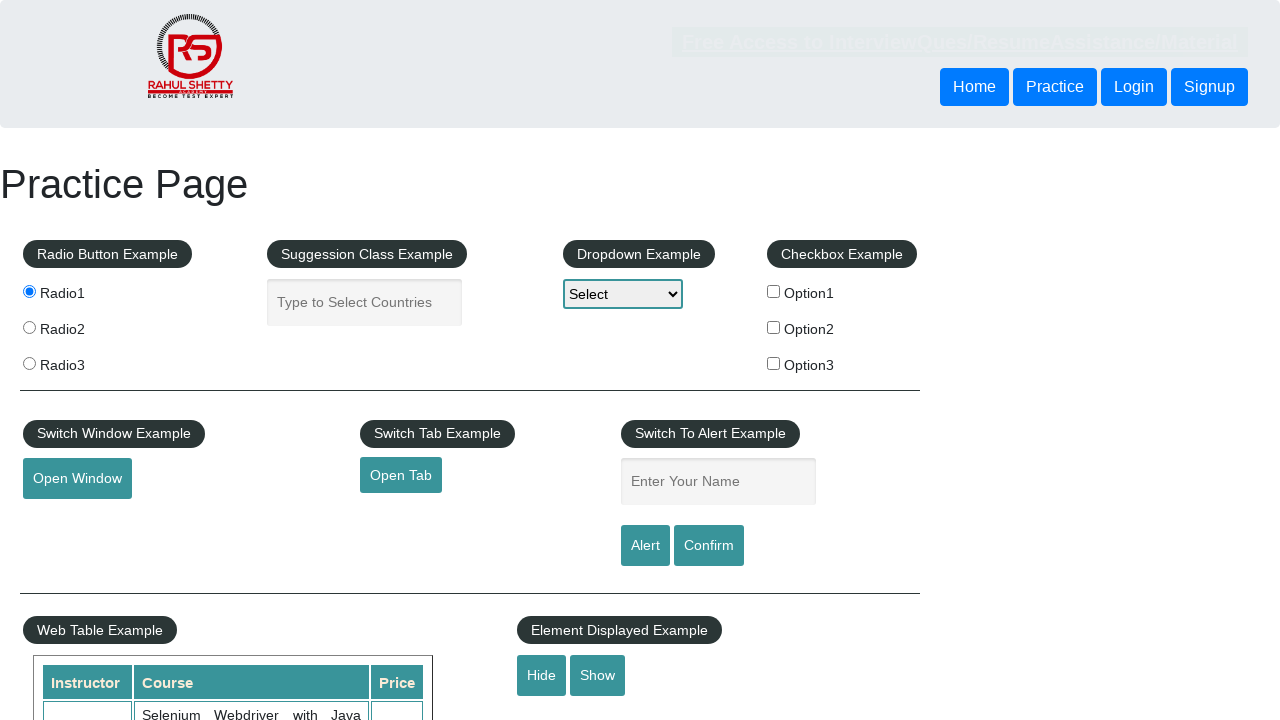

Waited 1 second to observe state change
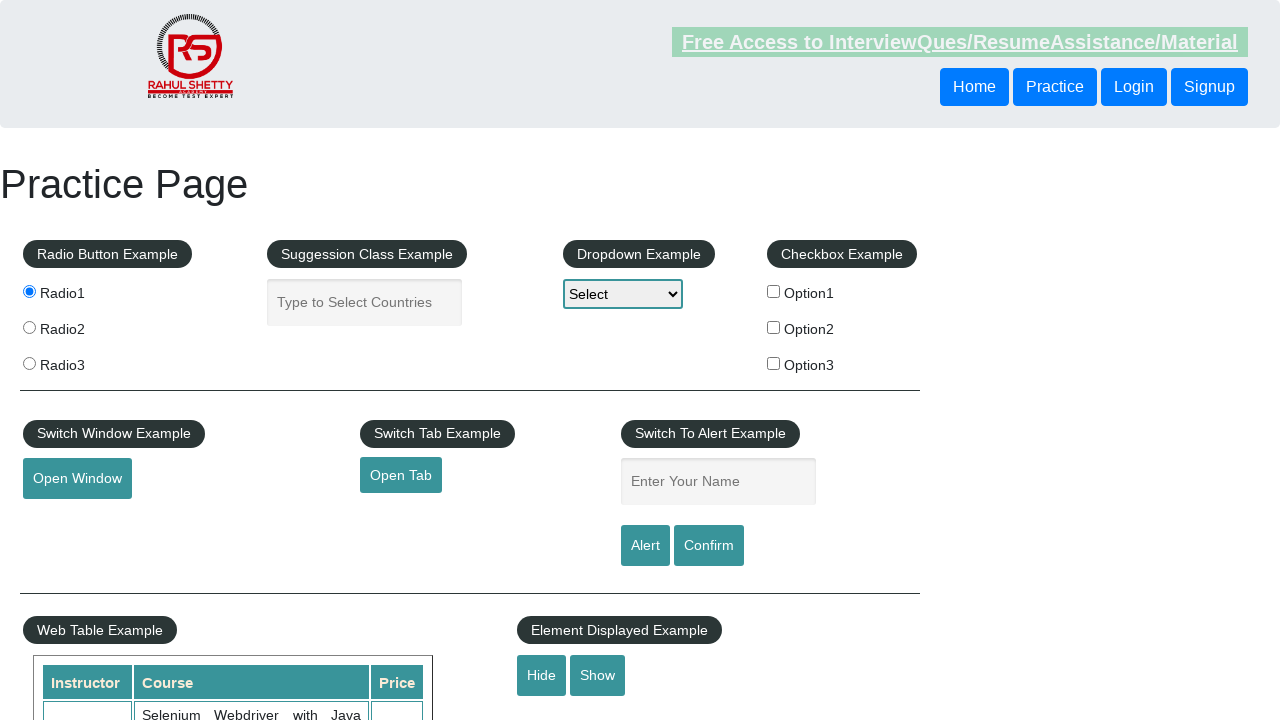

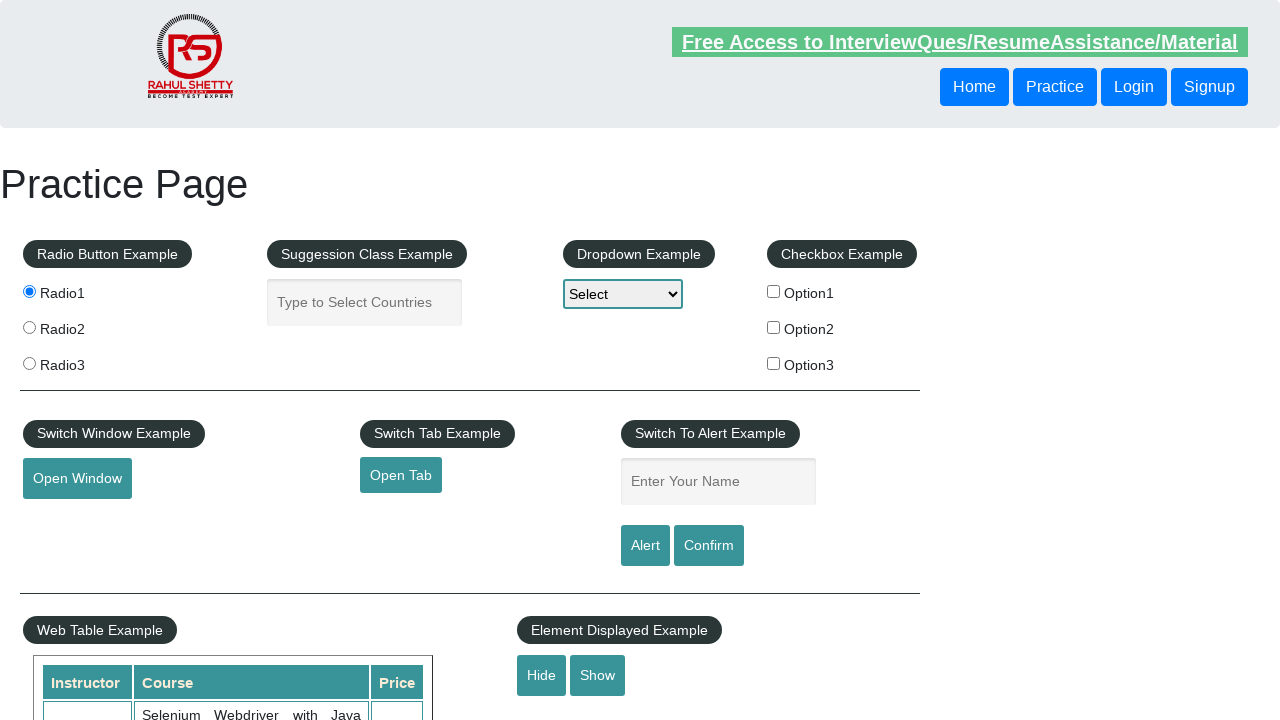